Tests checkbox functionality by checking if a checkbox is selected, clicking it, and counting total checkboxes on the page

Starting URL: https://rahulshettyacademy.com/dropdownsPractise/

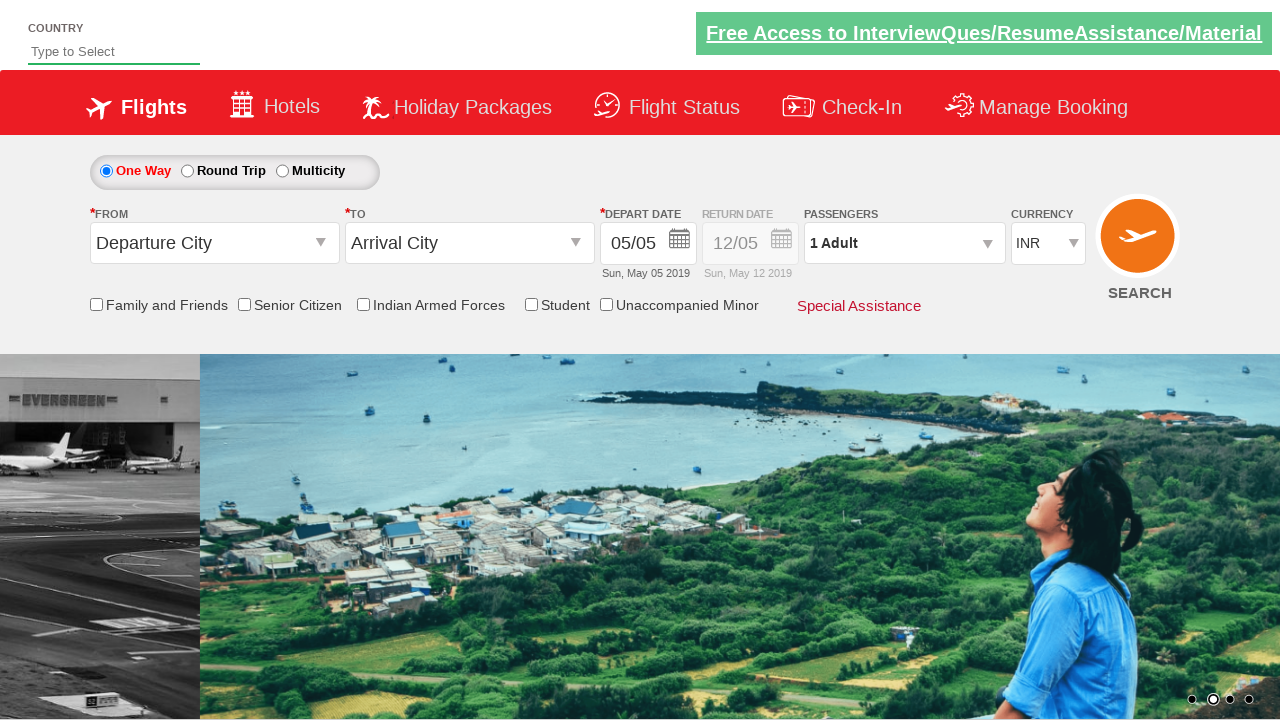

Checked initial state of 'Friends and Family' checkbox
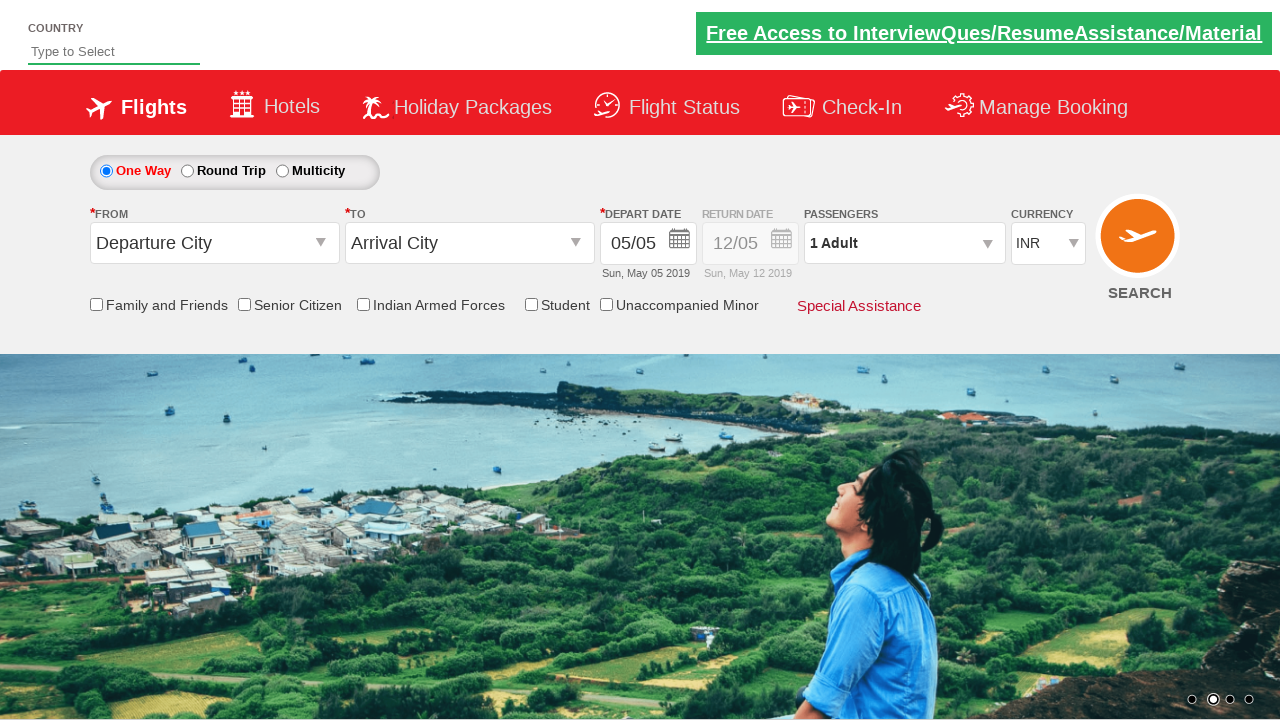

Clicked the 'Friends and Family' checkbox at (96, 304) on #ctl00_mainContent_chk_friendsandfamily
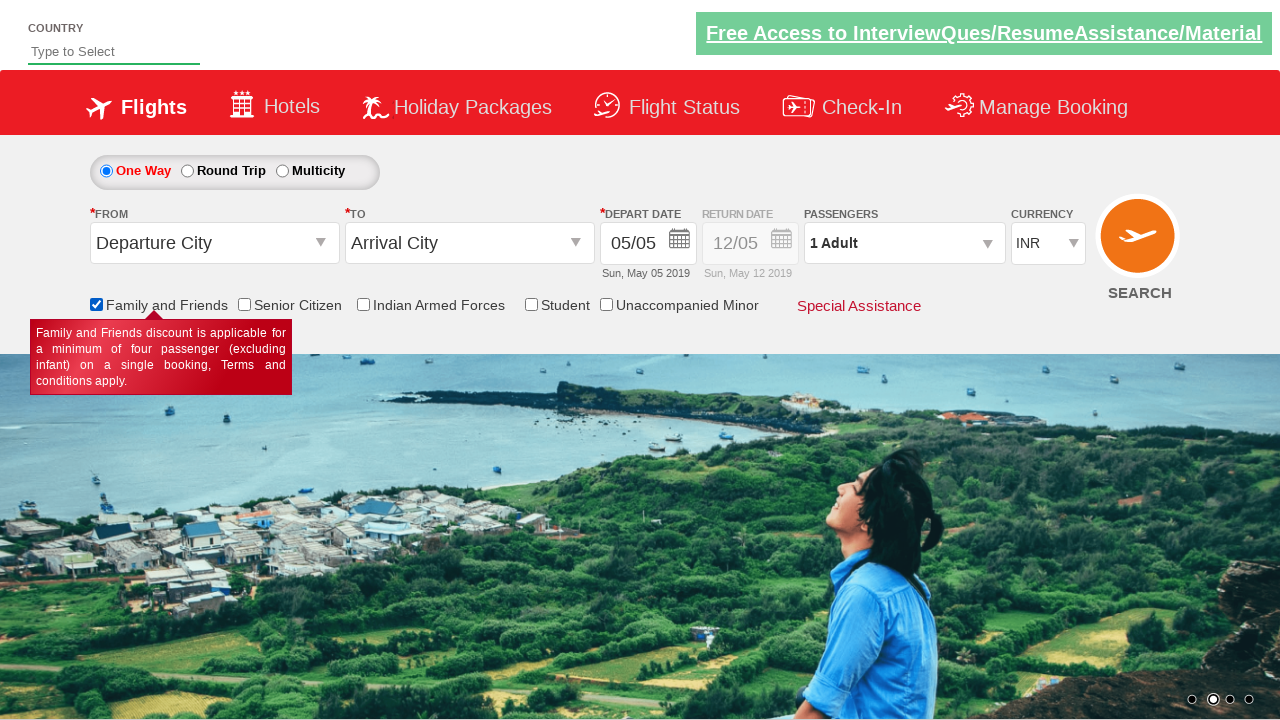

Checked state of 'Friends and Family' checkbox after clicking
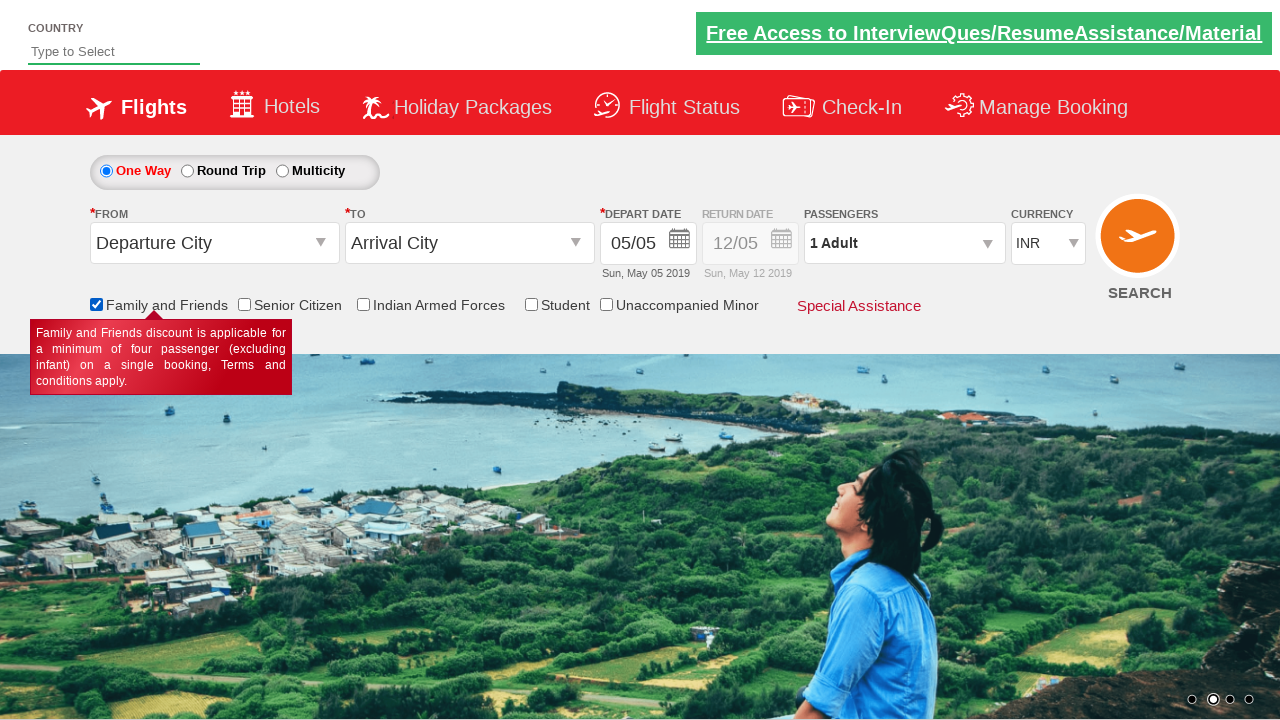

Counted total number of checkboxes on the page
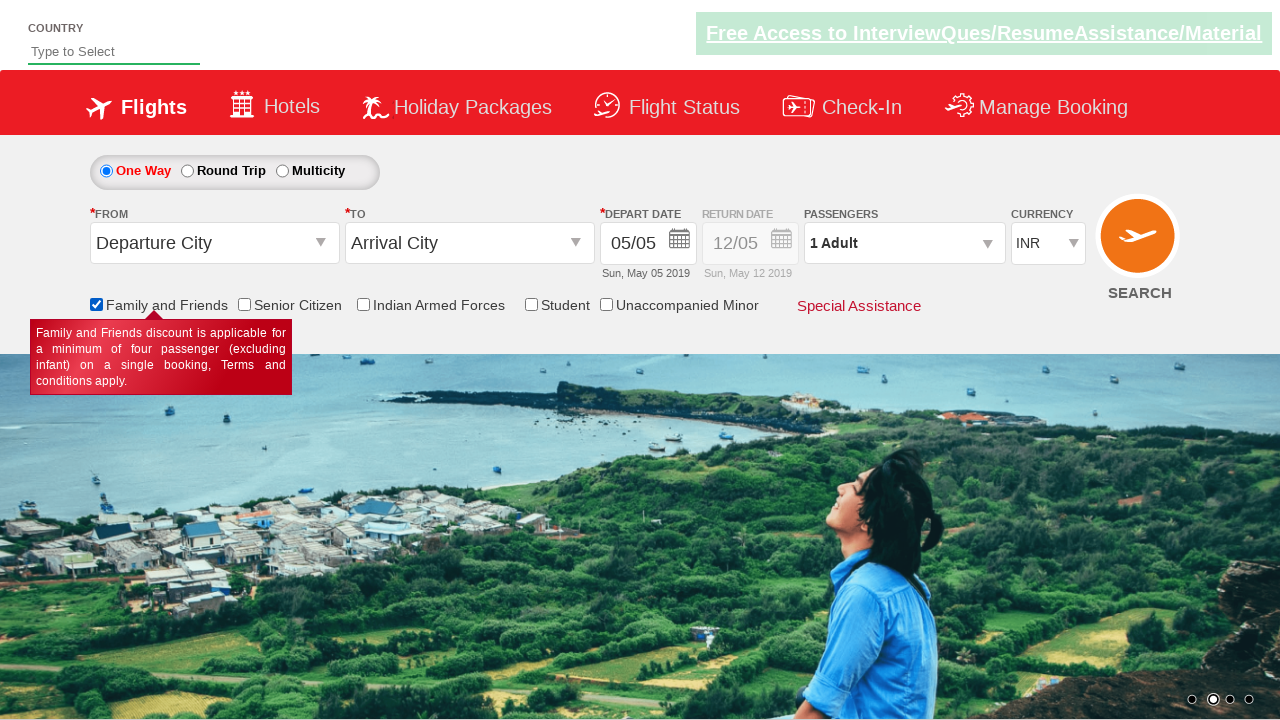

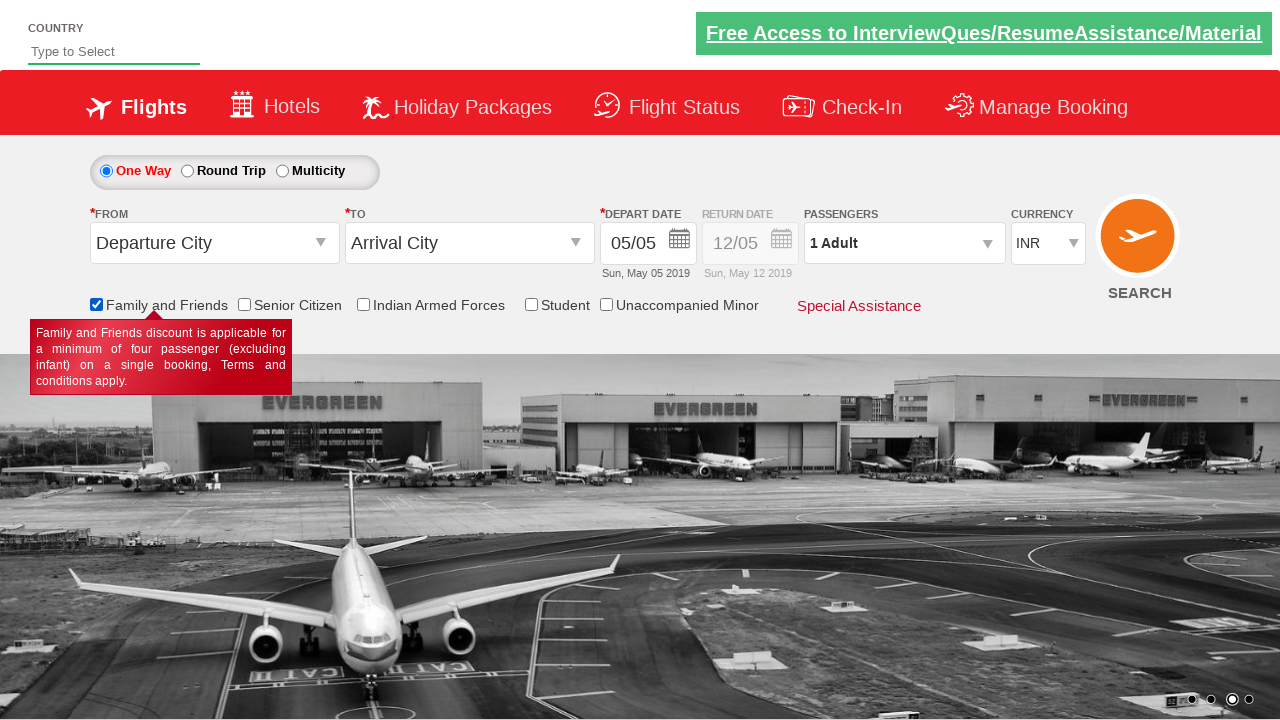